Tests different types of JavaScript alerts (simple alert, confirmation, and prompt) by triggering them and interacting with them on a demo automation testing site

Starting URL: http://demo.automationtesting.in/Alerts.html

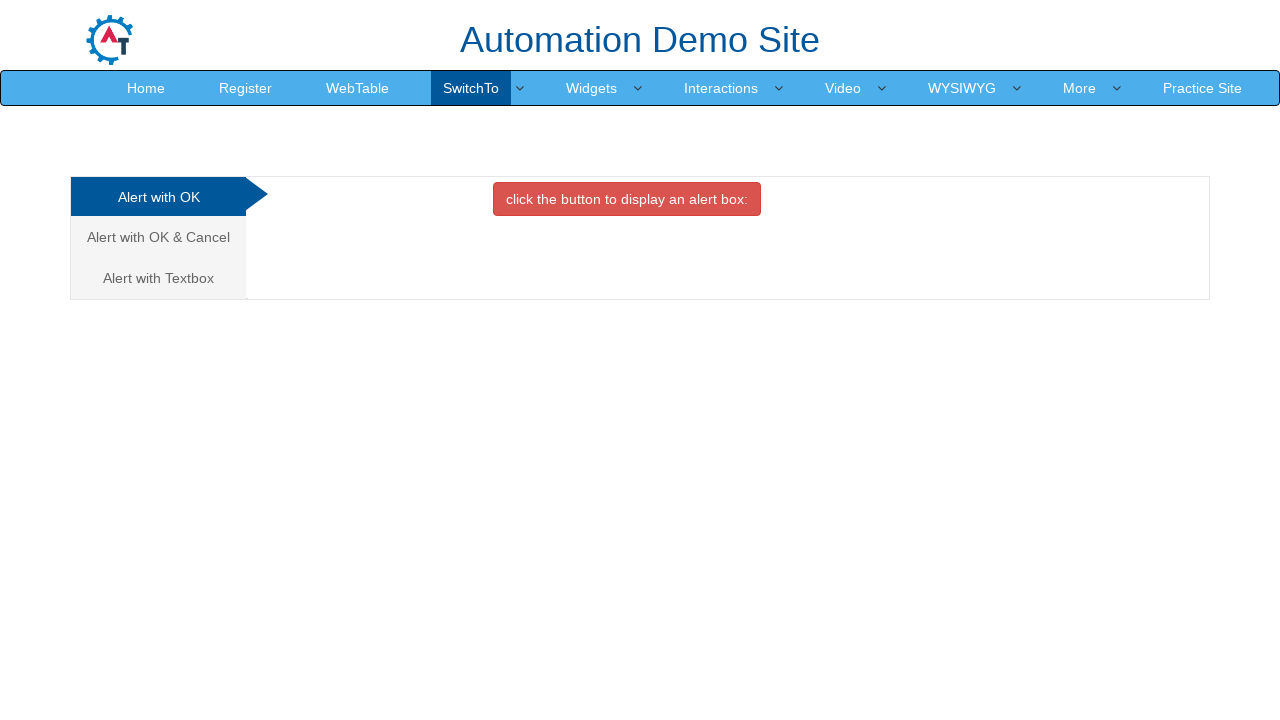

Clicked button to trigger first alert at (627, 199) on xpath=(//button)[2]
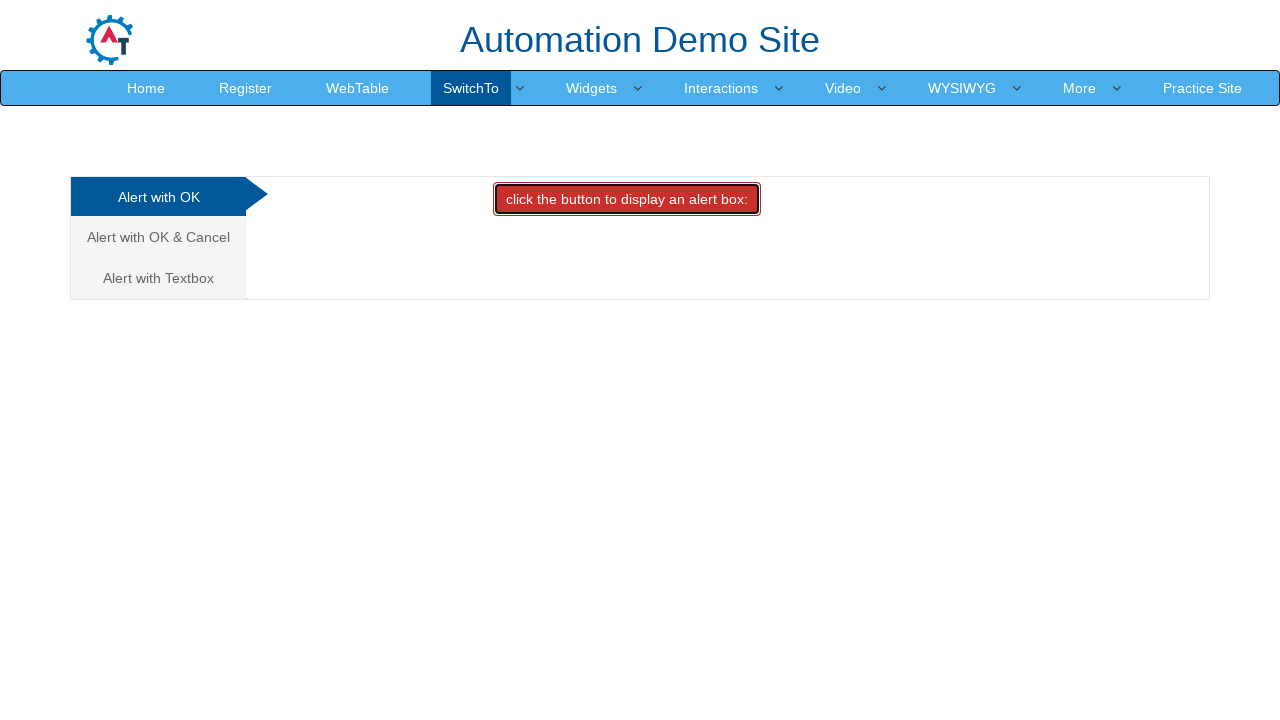

Set up handler to accept the first alert
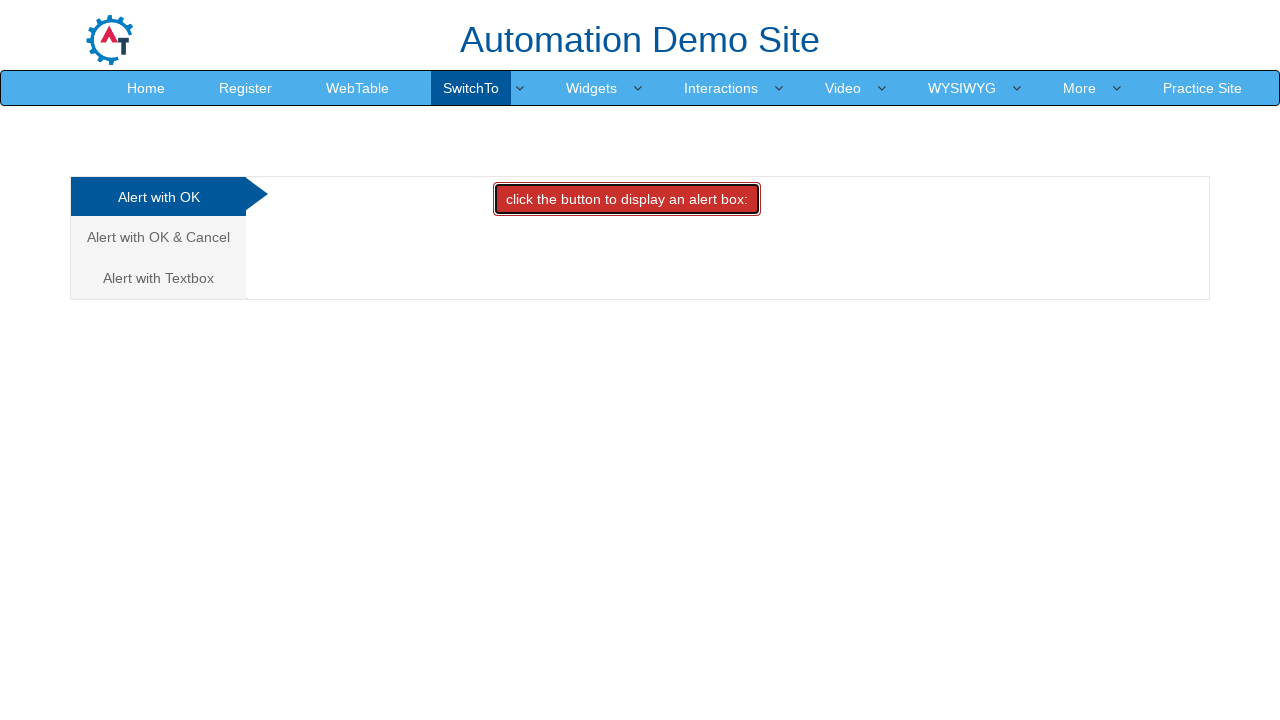

Navigated to second alert tab at (158, 237) on xpath=(//a[@class='analystic'])[2]
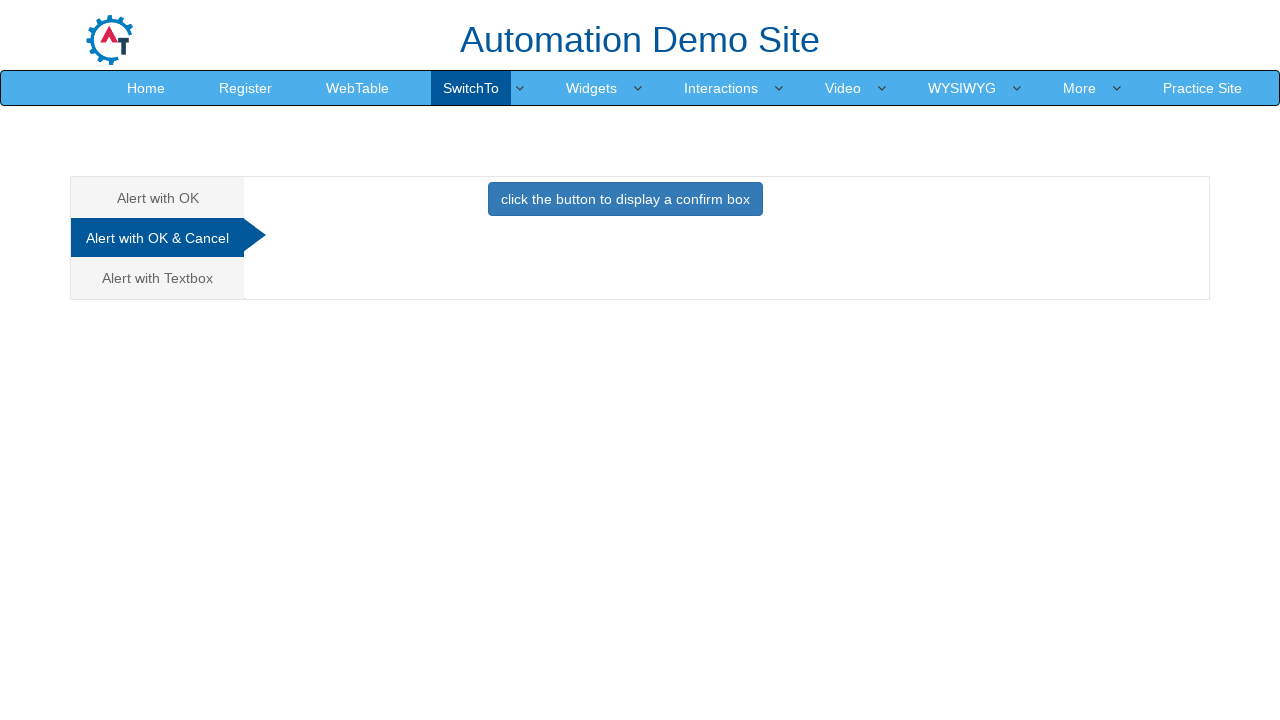

Clicked button to trigger confirmation alert at (625, 199) on xpath=(//button)[3]
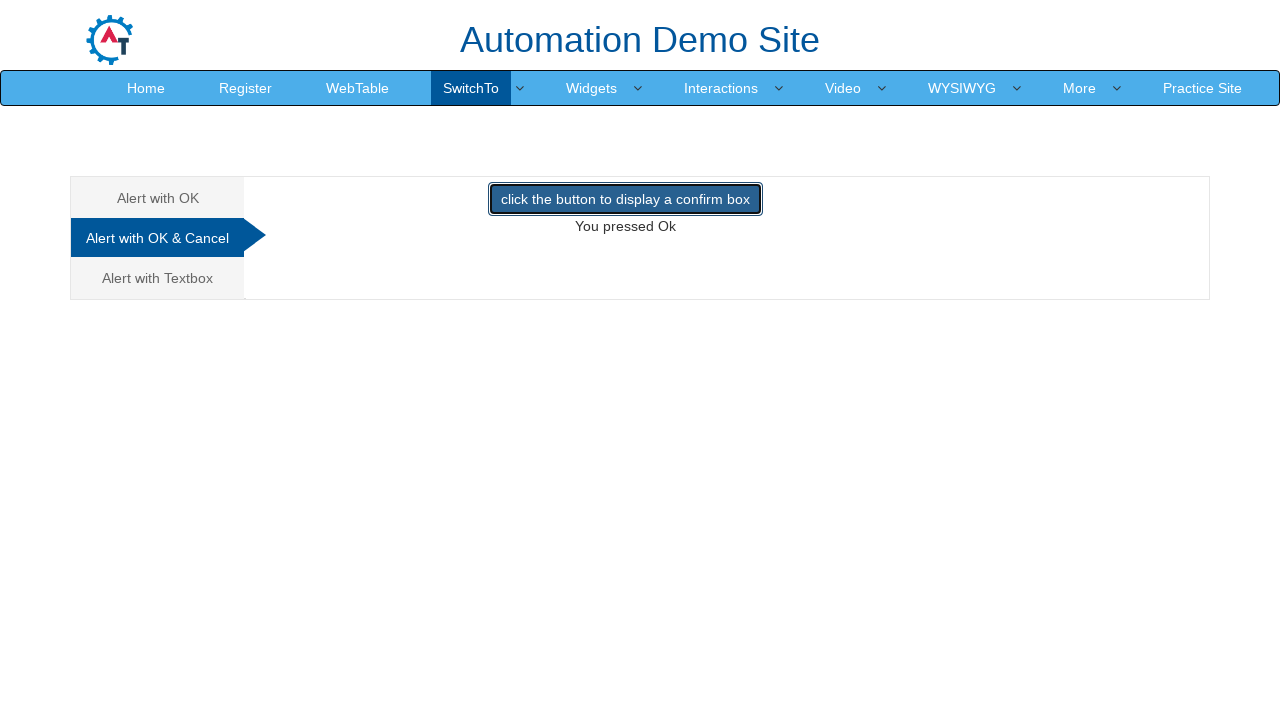

Navigated to third alert tab at (158, 278) on xpath=(//a[@class='analystic'])[3]
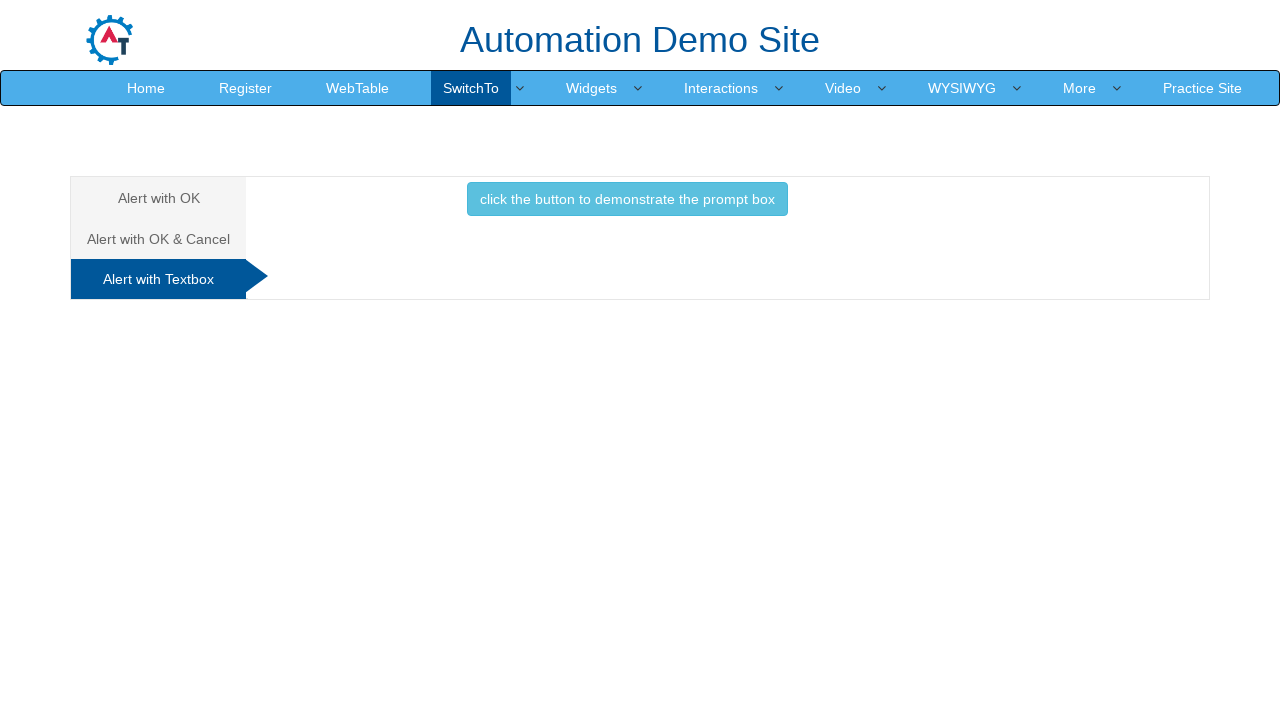

Set up handler to accept prompt alert with text 'Hi Good'
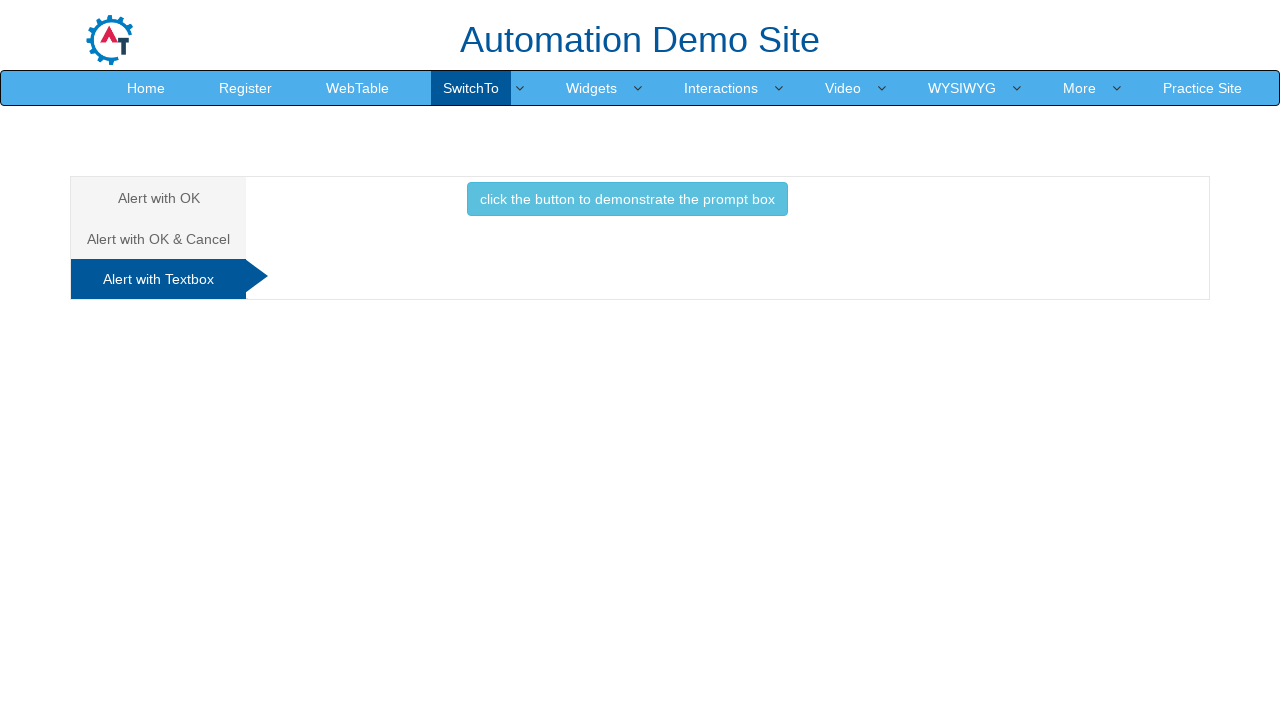

Clicked button to trigger prompt alert at (627, 199) on xpath=(//button)[4]
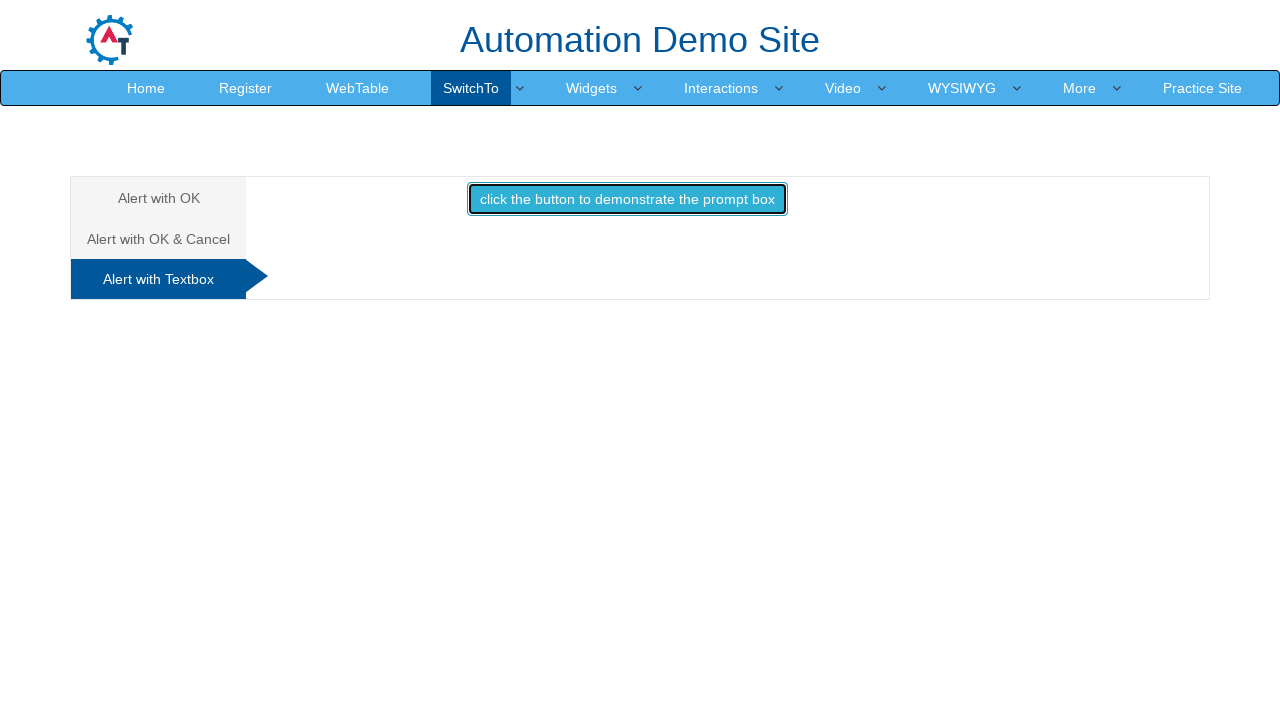

Waited for prompt result to be displayed
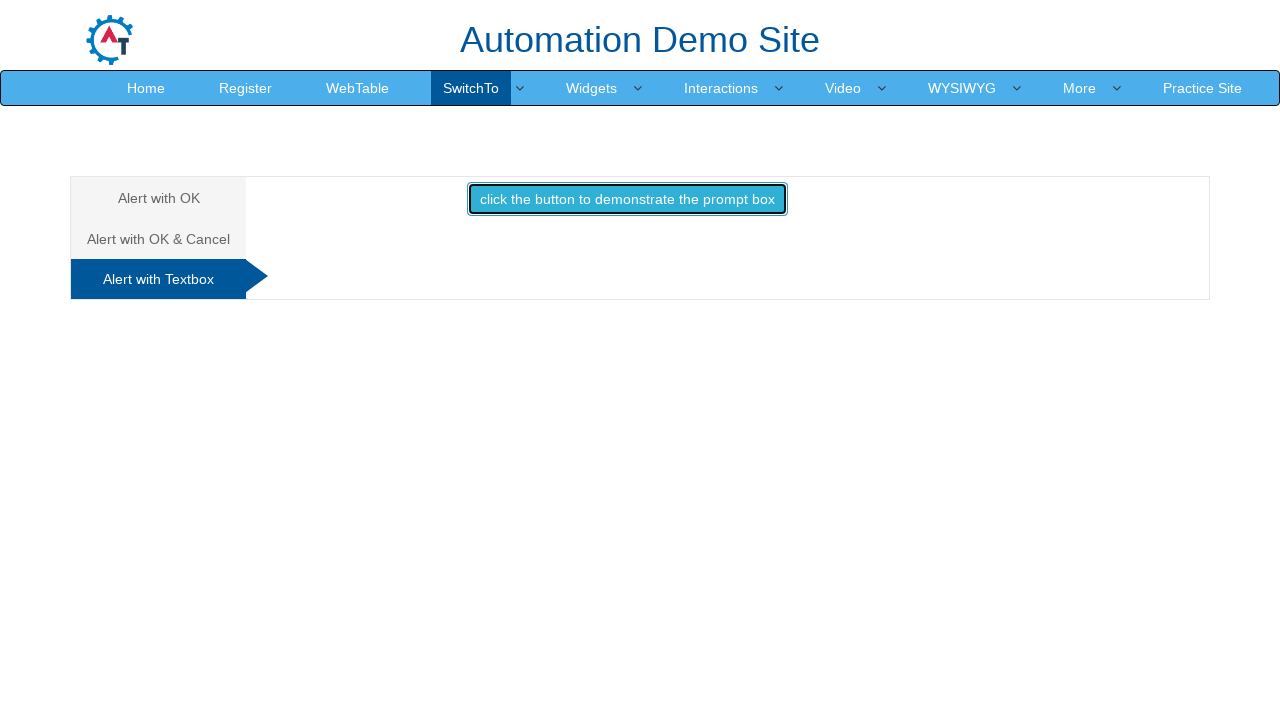

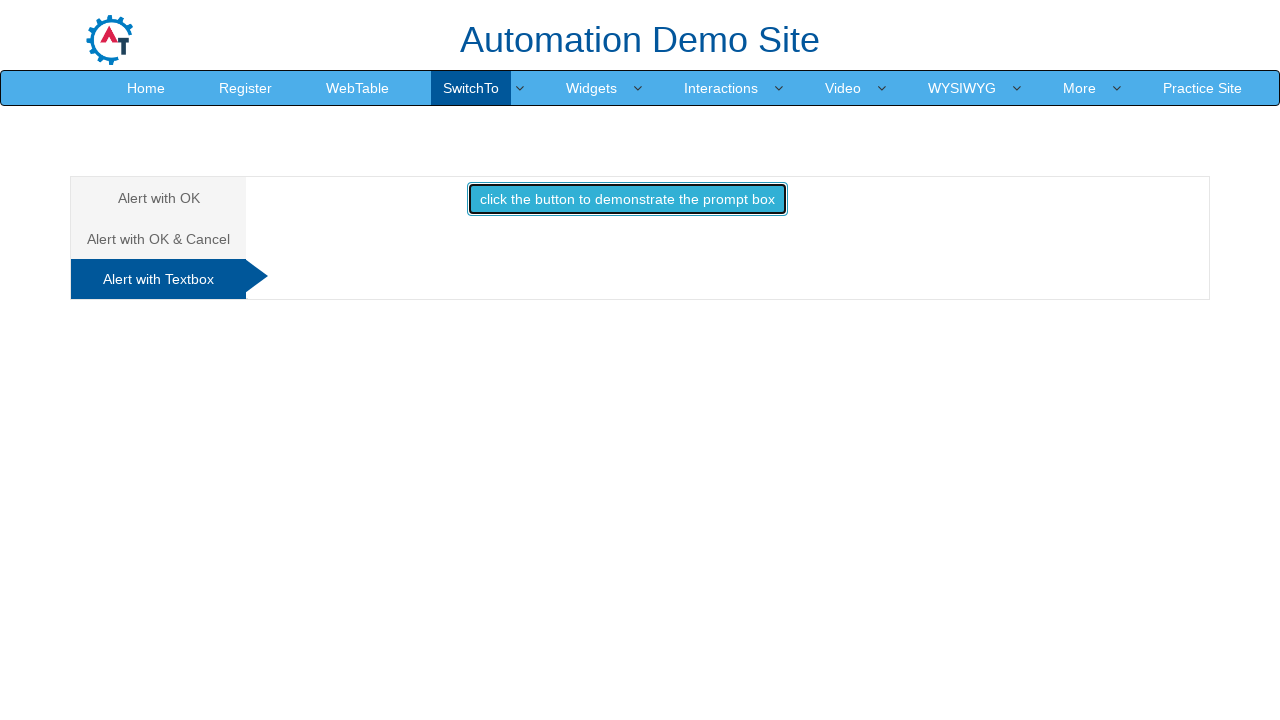